Navigates to DeepL Translator page and verifies the page title contains "DeepL"

Starting URL: https://www.deepl.com/translator

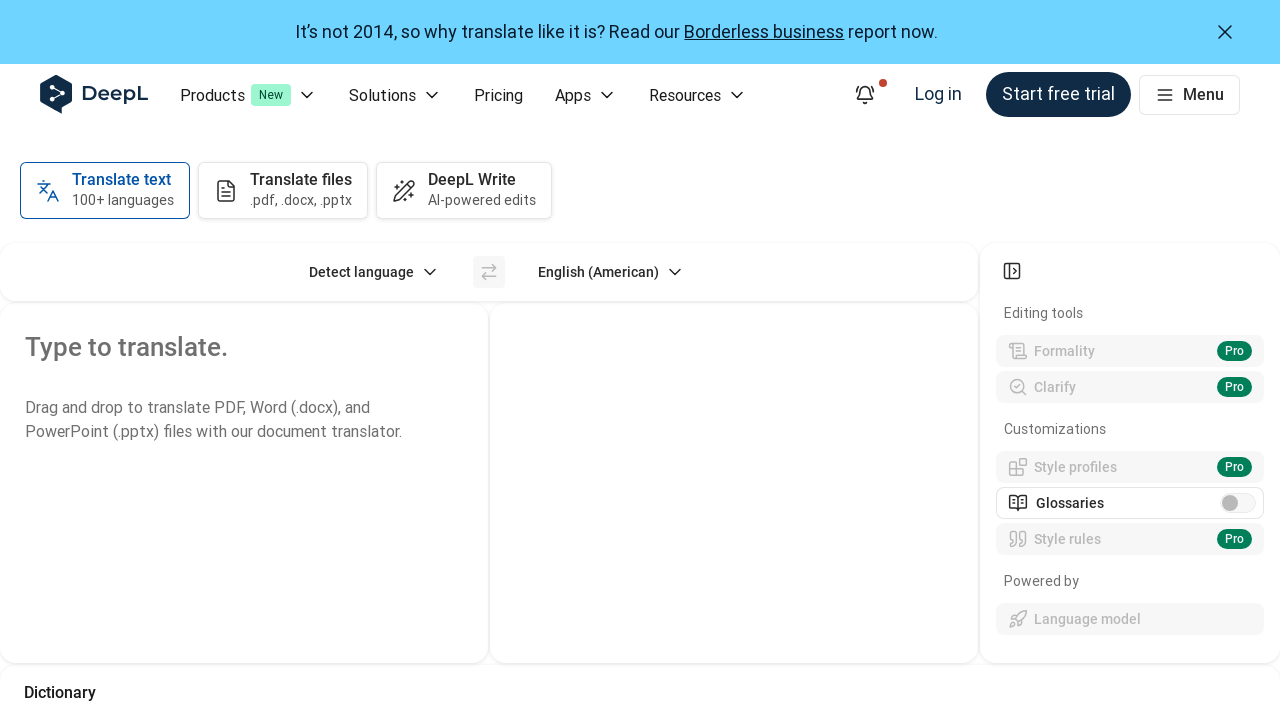

Navigated to DeepL Translator page
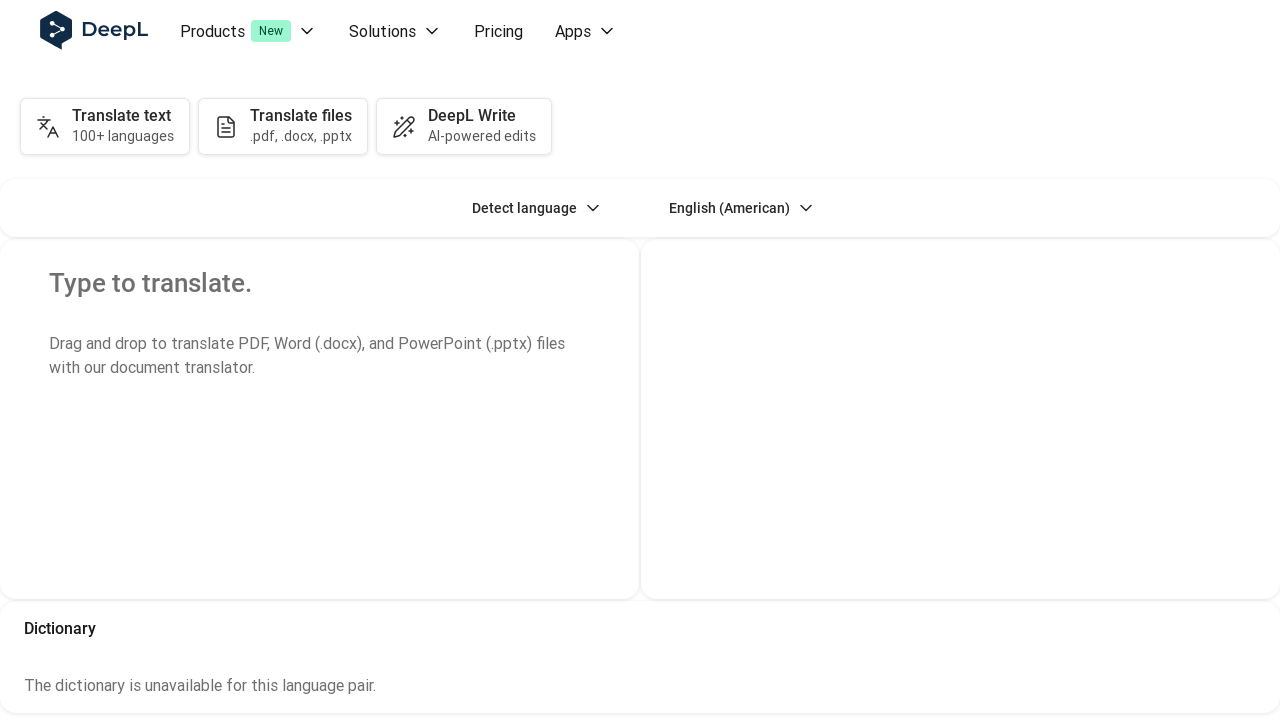

Verified page title contains 'DeepL'
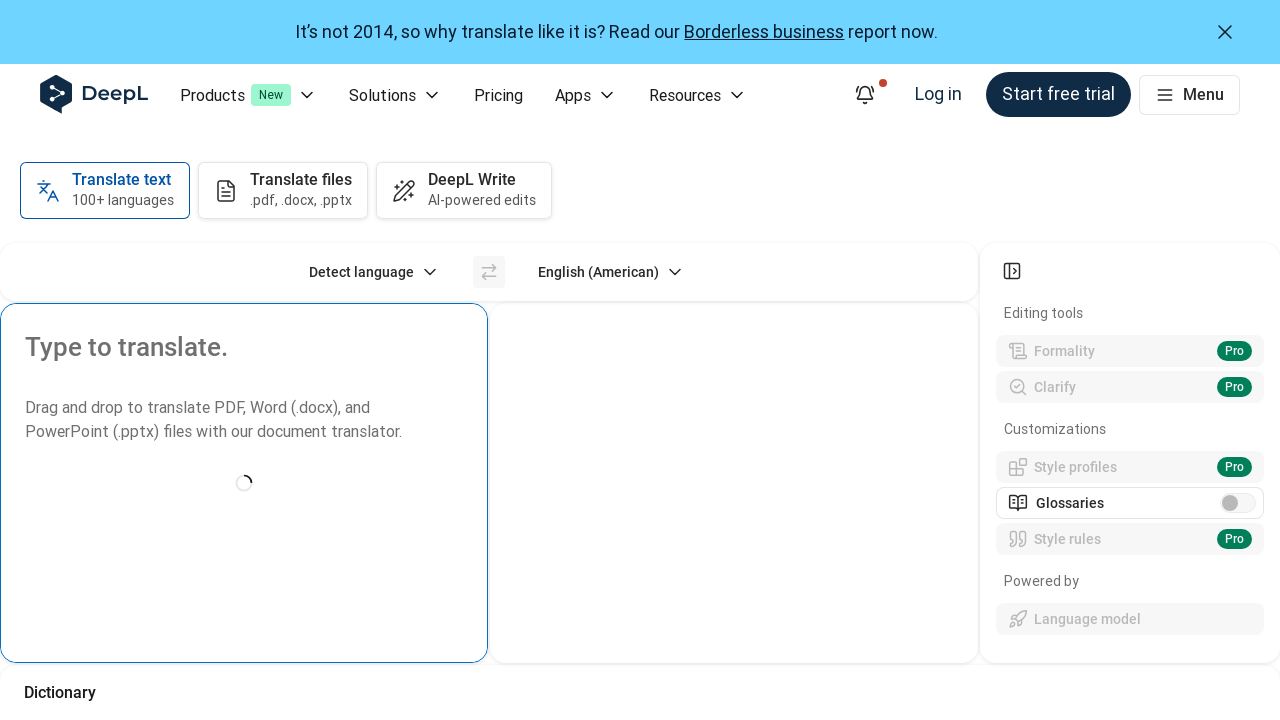

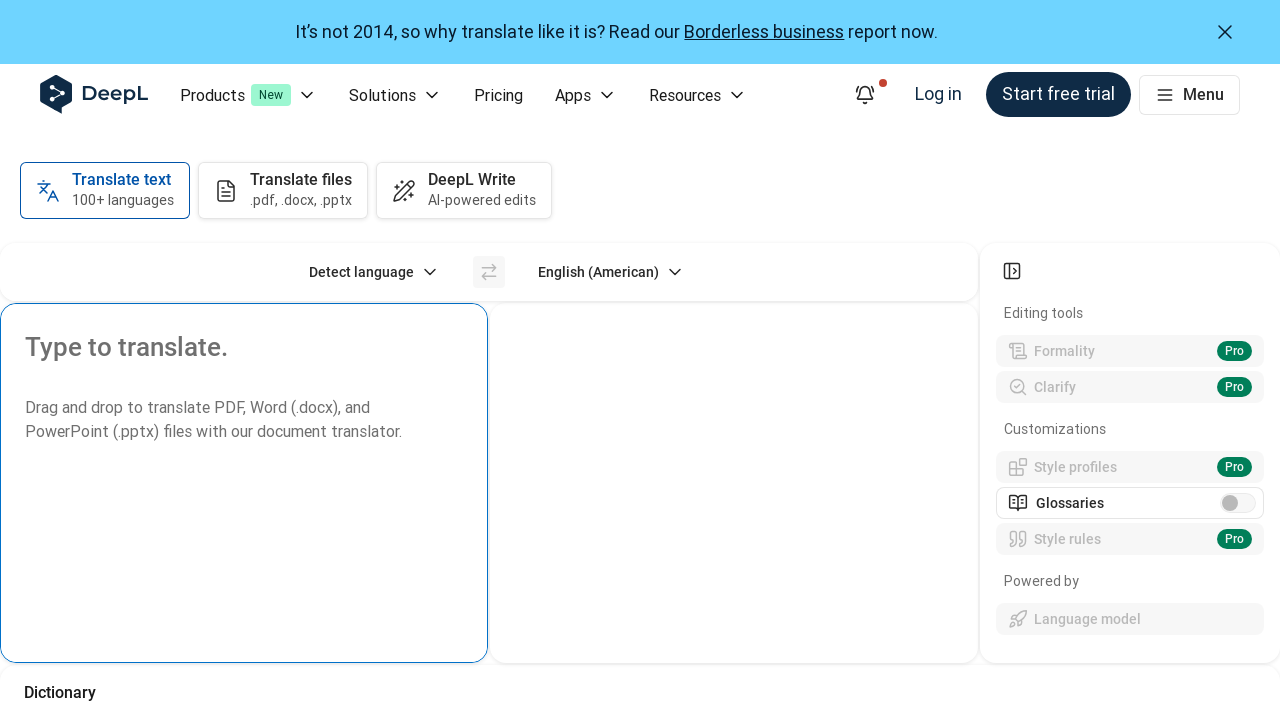